Tests password field by clicking and entering password text

Starting URL: https://bonigarcia.dev/selenium-webdriver-java/web-form.html

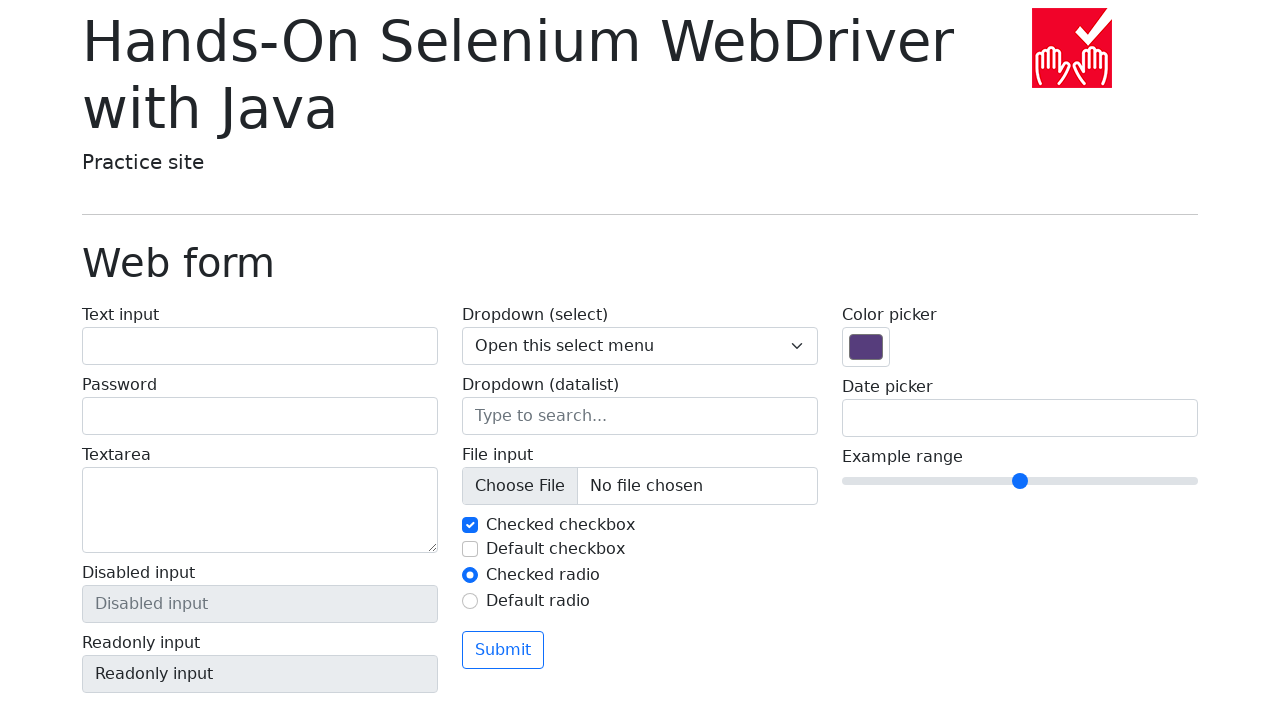

Clicked password input field at (260, 416) on input[name='my-password']
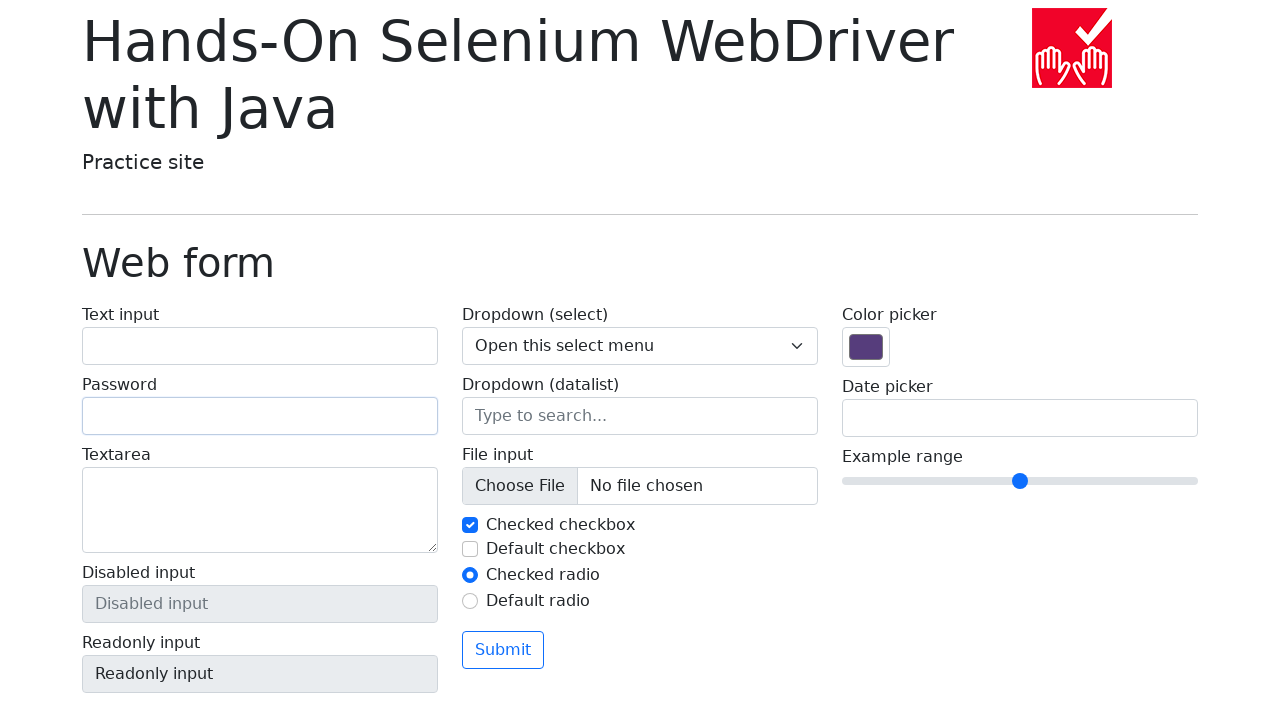

Entered 'Java!' into password field on input[name='my-password']
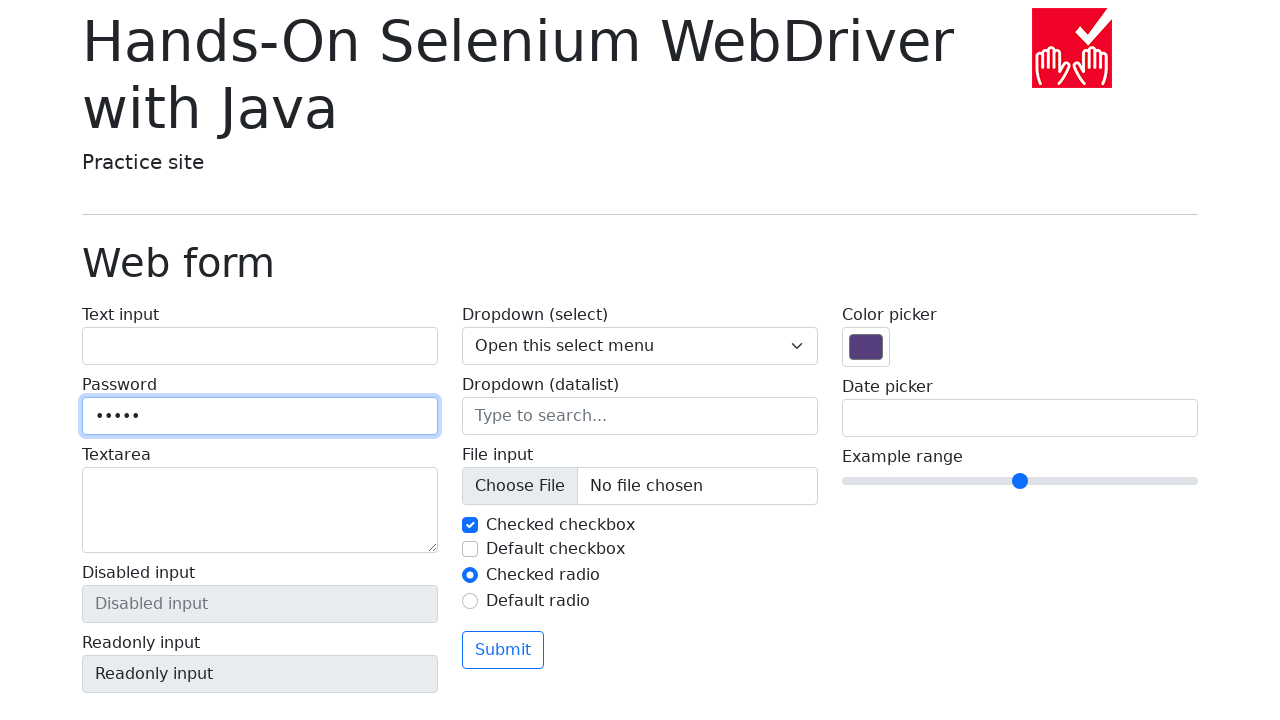

Retrieved password field value
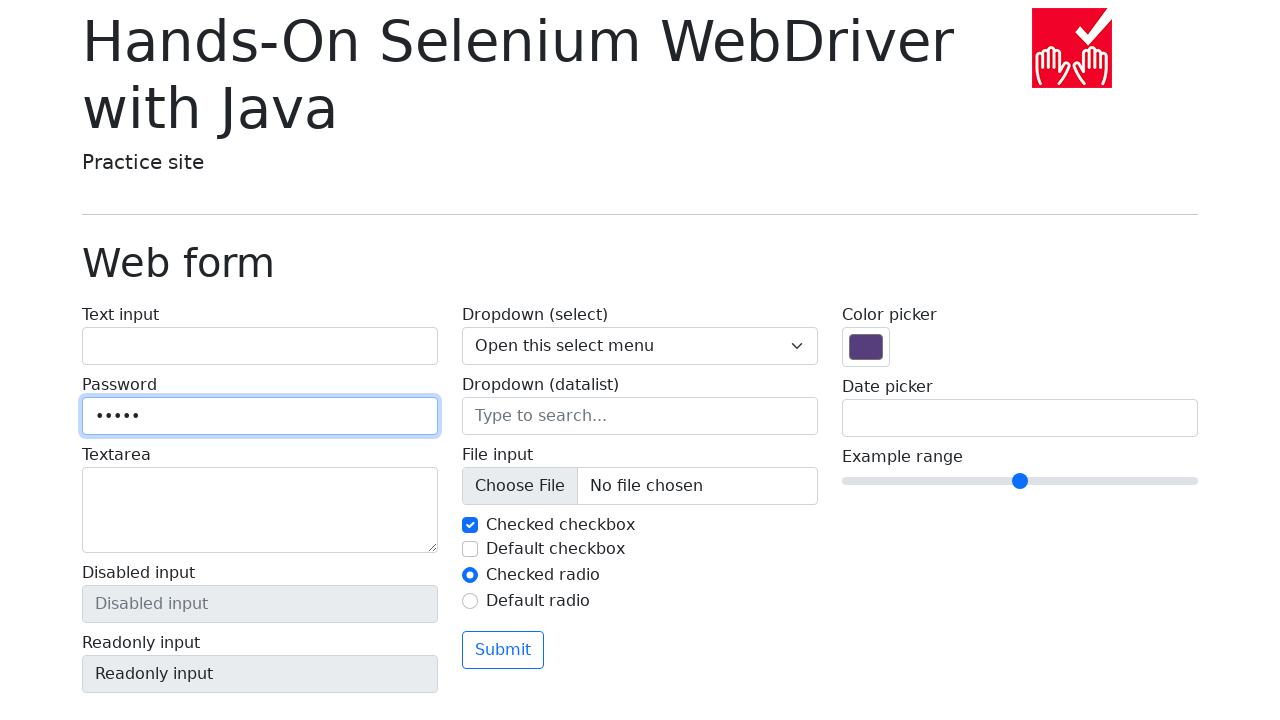

Asserted password value equals 'Java!'
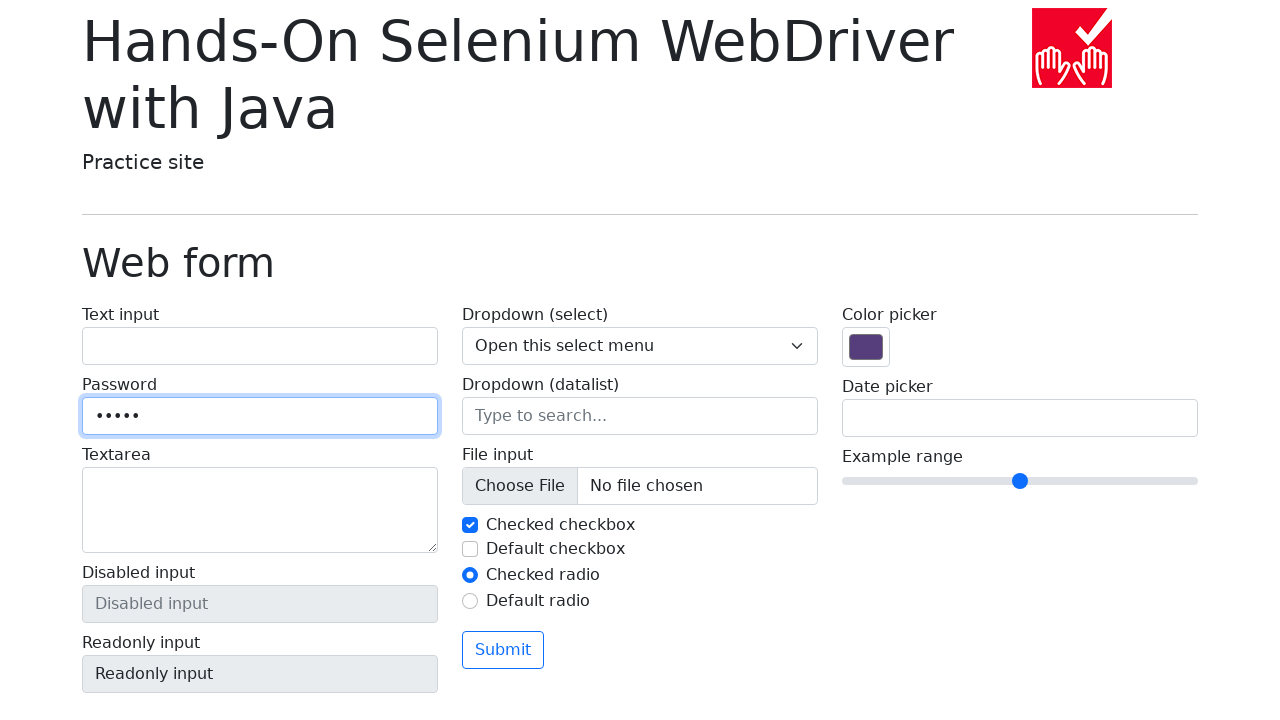

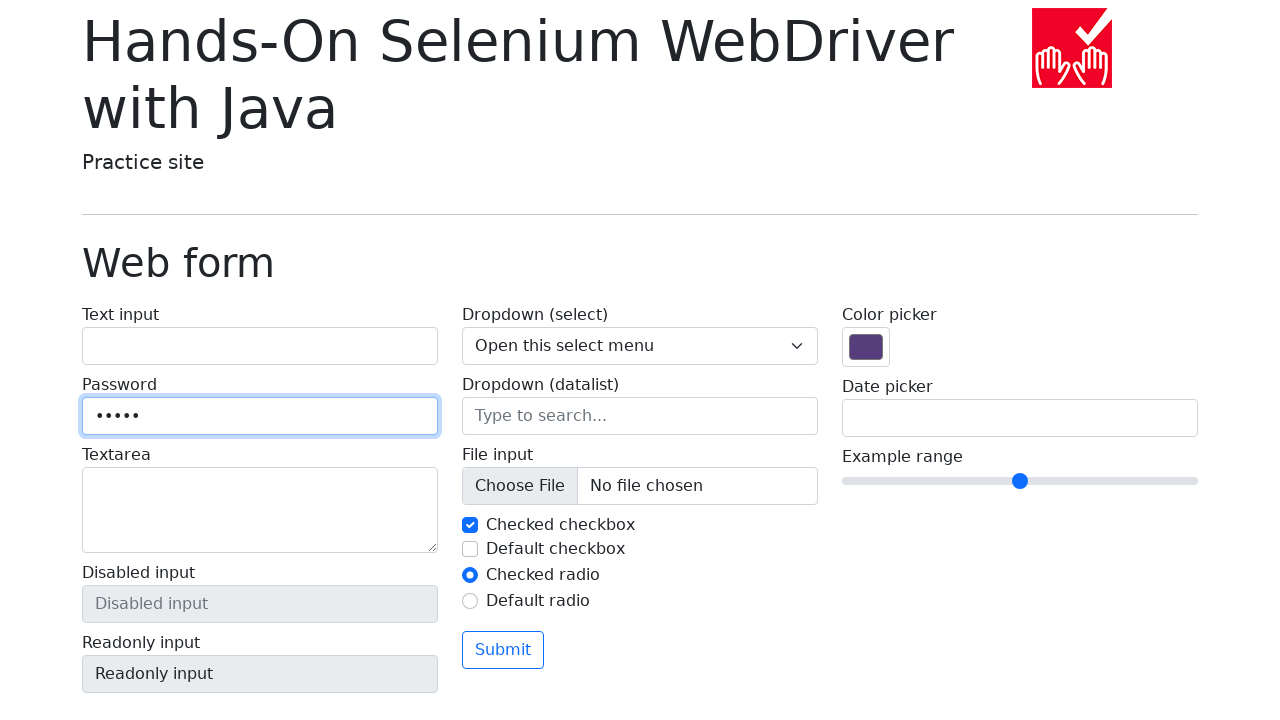